Tests a registration form by filling in required fields (first name, last name, email) and verifying successful registration message

Starting URL: http://suninjuly.github.io/registration1.html

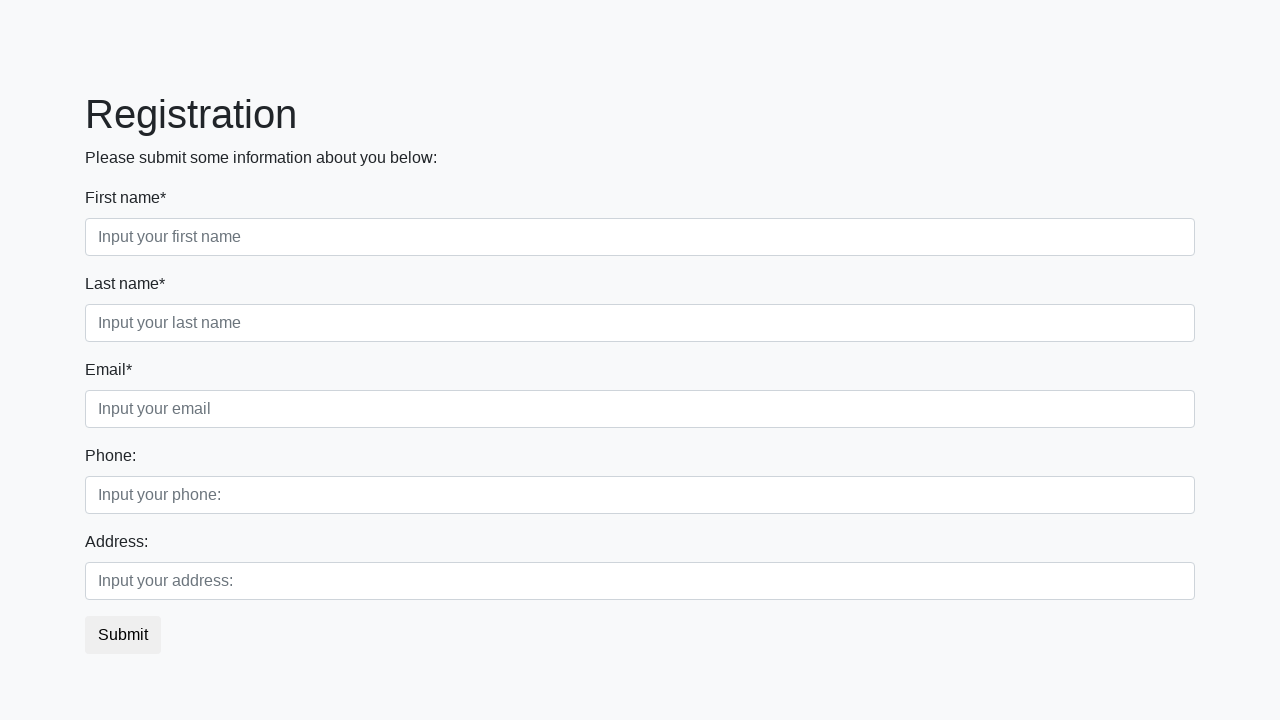

Filled first name field with 'Ivan' on .first_block .first
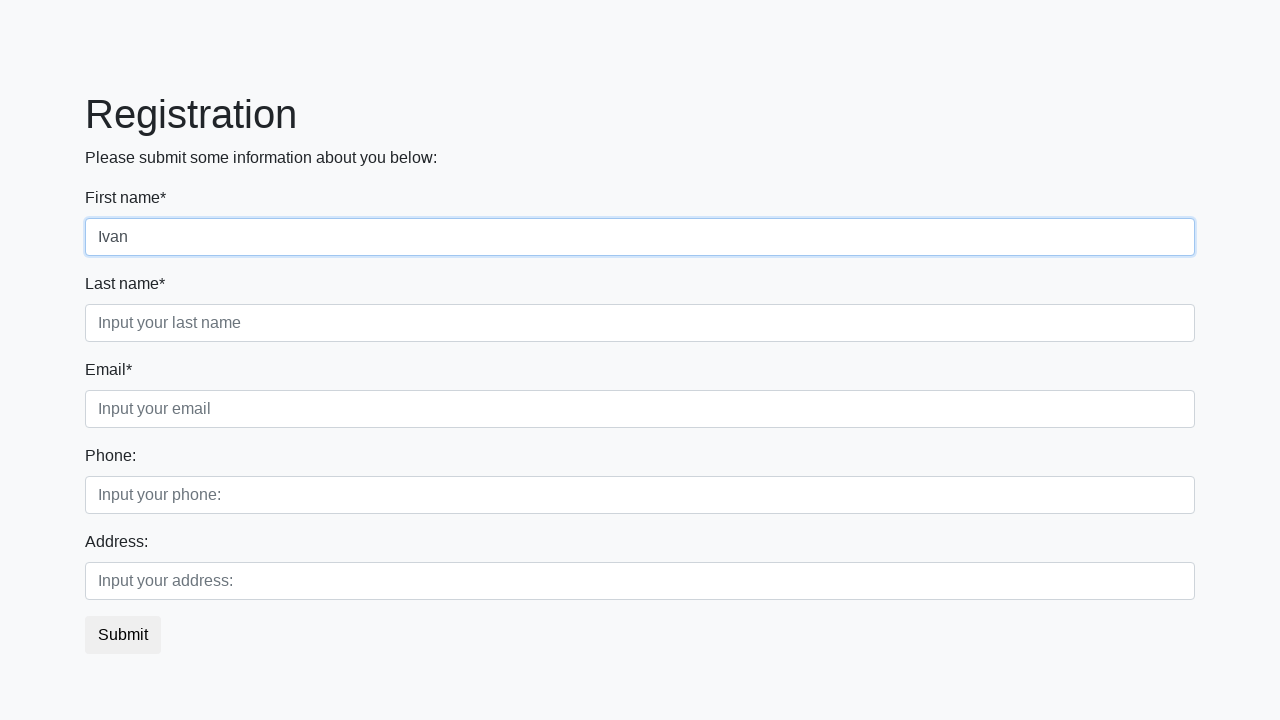

Filled last name field with 'Petrov' on .first_block .second
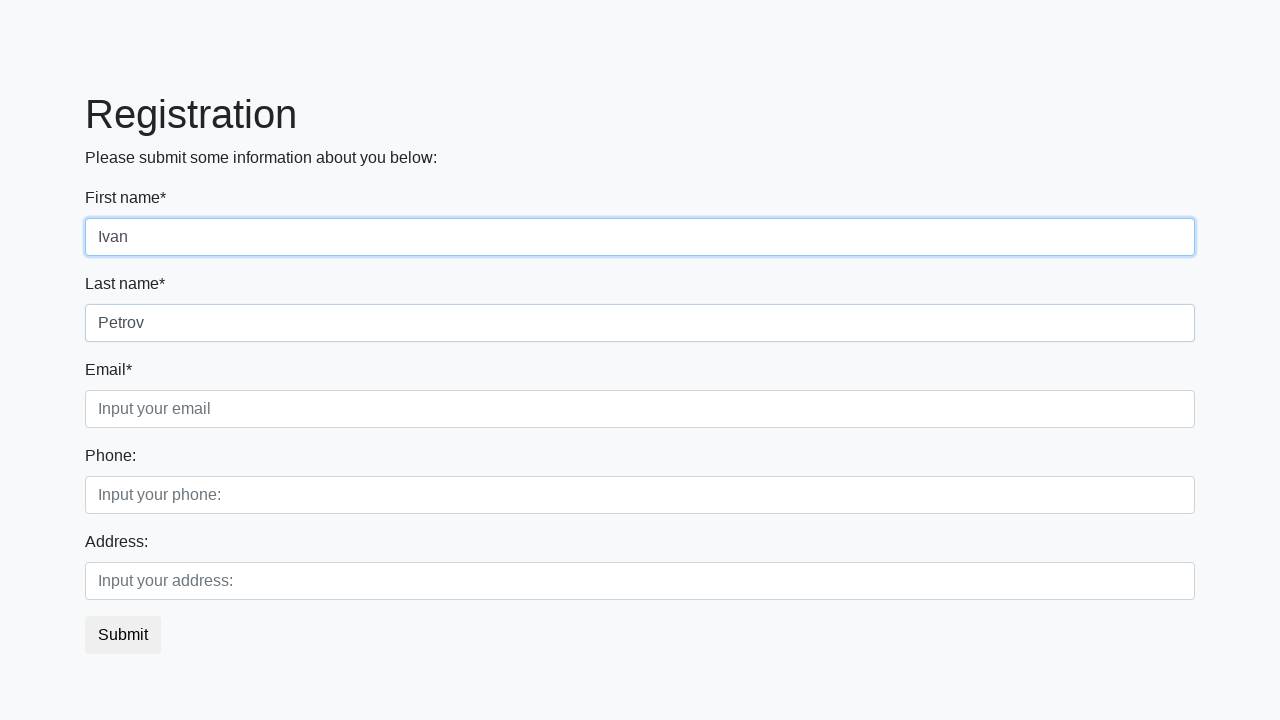

Filled email field with 'test@example.com' on .first_block .third
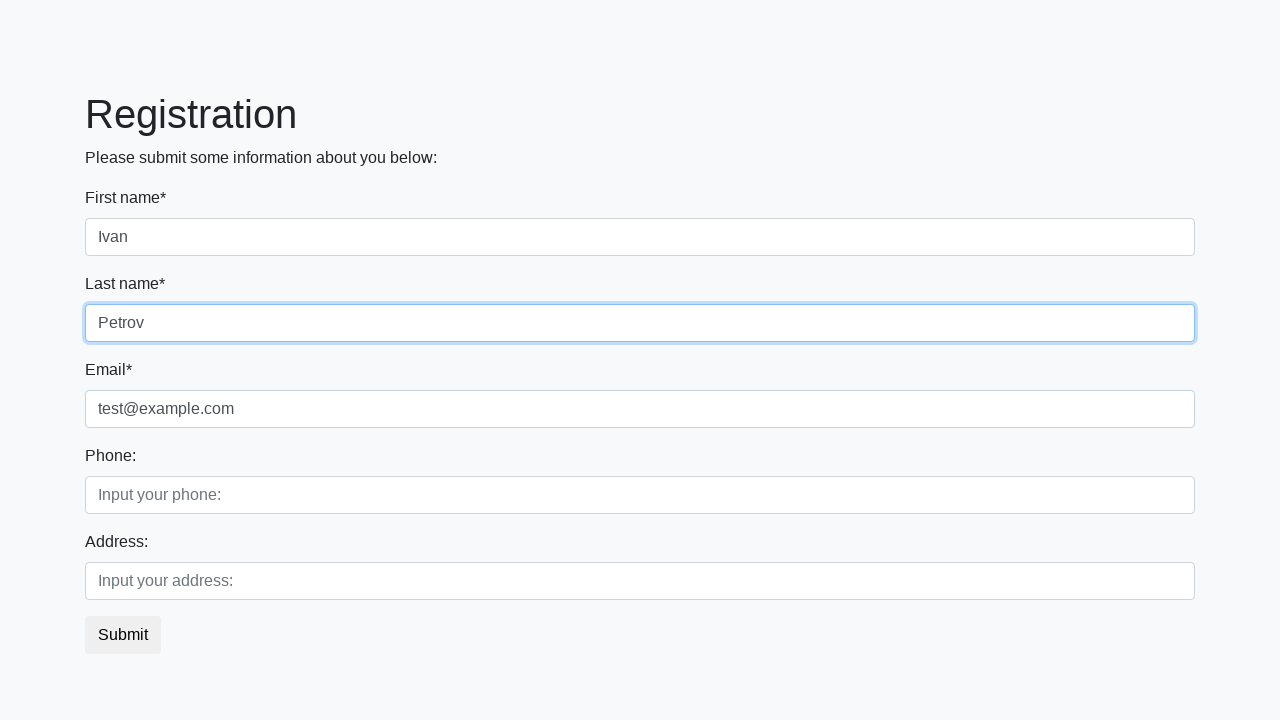

Clicked registration submit button at (123, 635) on button.btn
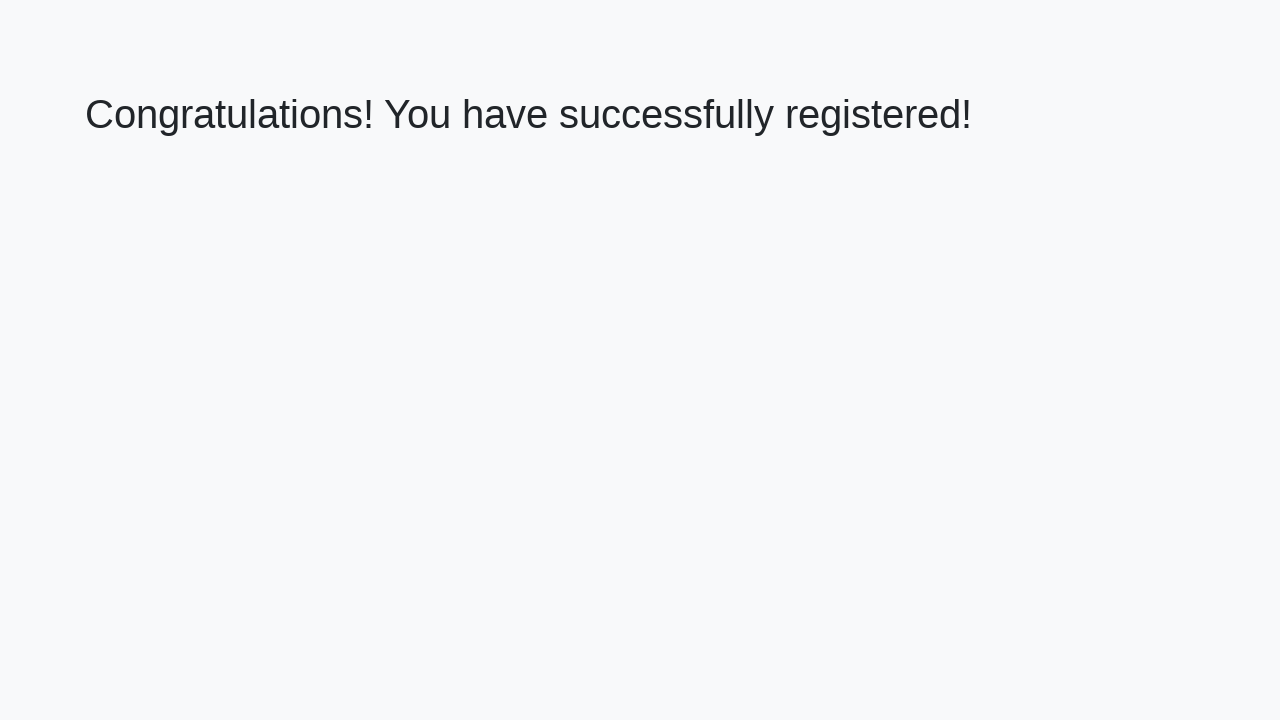

Success message h1 element loaded
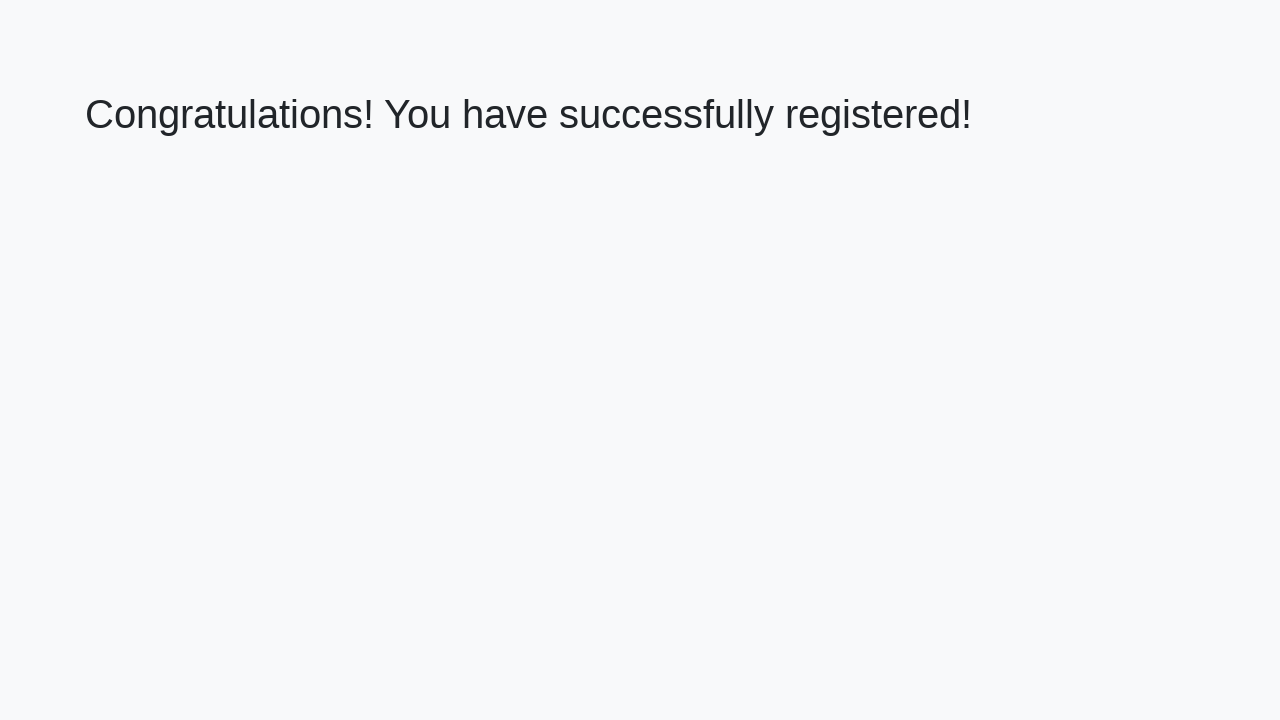

Extracted success message text content
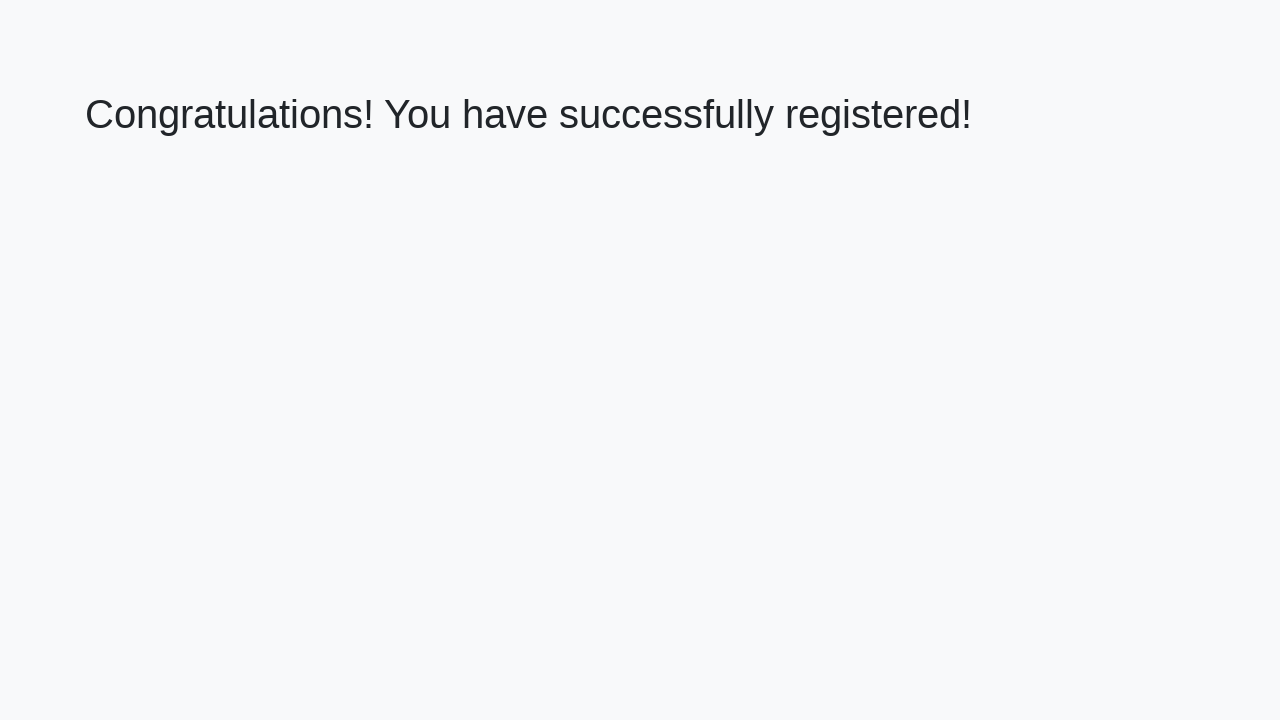

Verified success message matches expected text
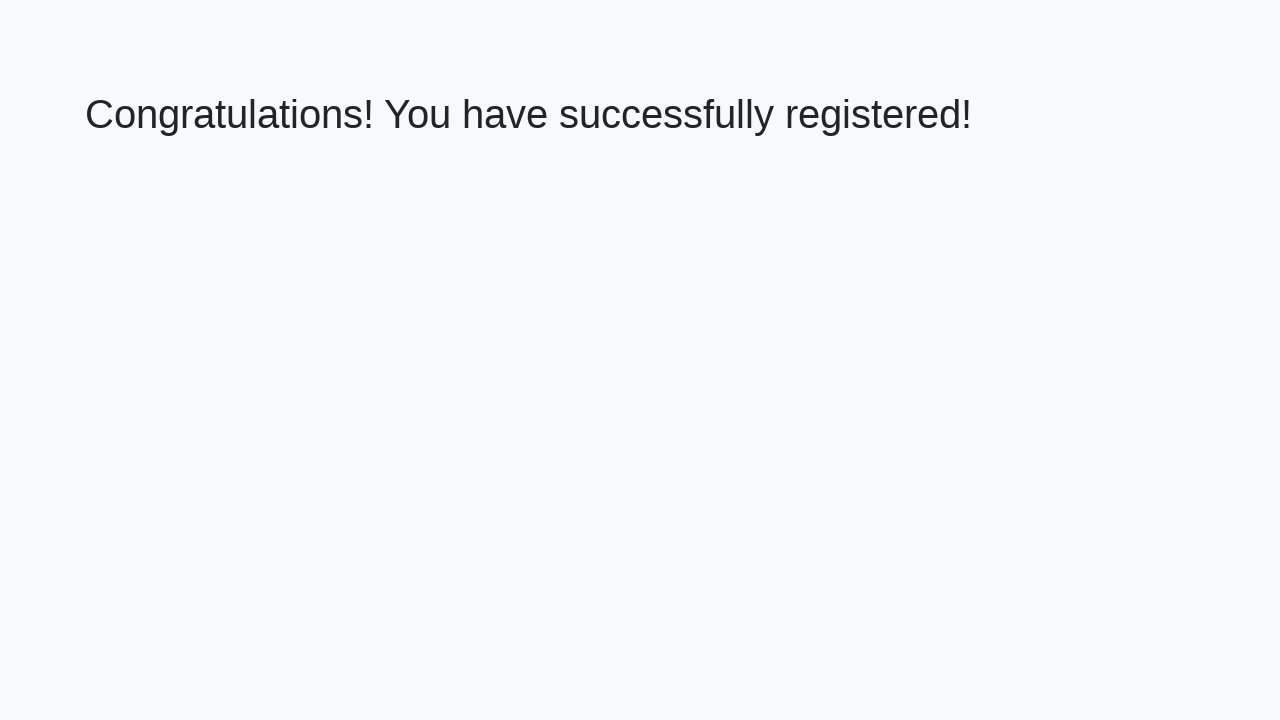

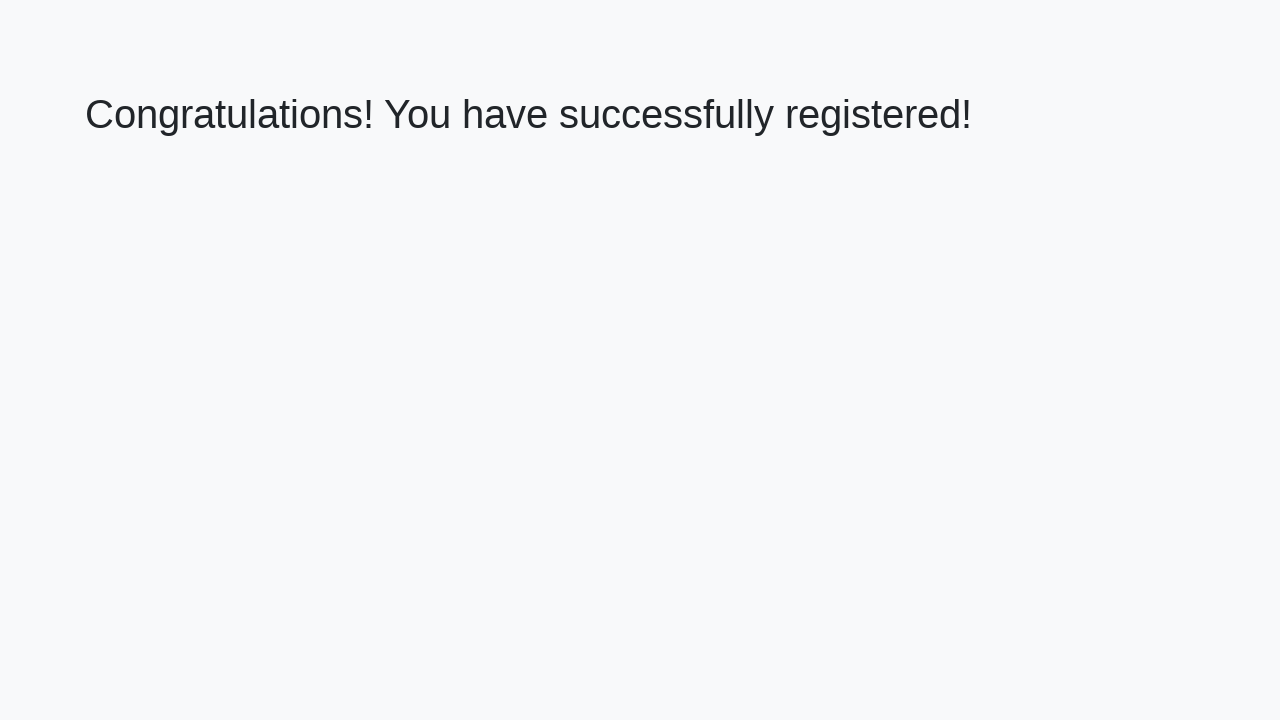